Tests radio button selection by finding all radio buttons with name 'lang', iterating through them, and selecting the one with value 'Java'

Starting URL: http://seleniumpractise.blogspot.in/2016/08/how-to-automate-radio-button-in.html

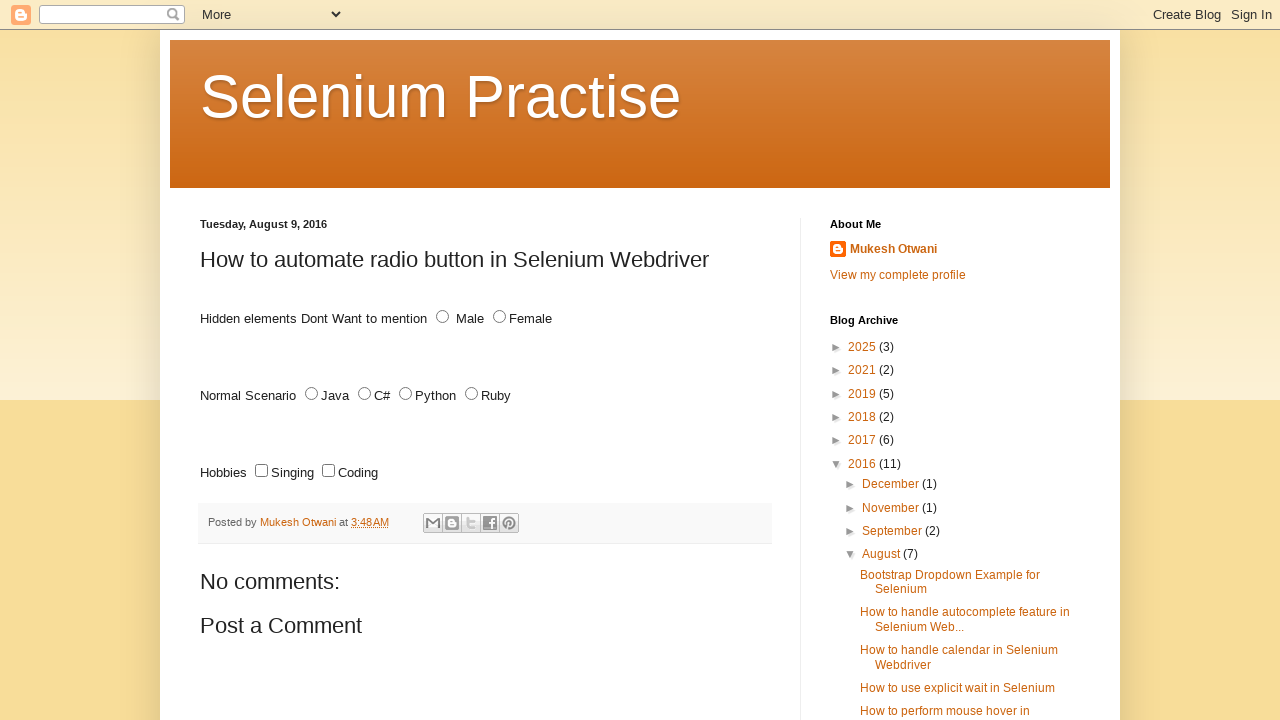

Found all radio buttons with name 'lang'
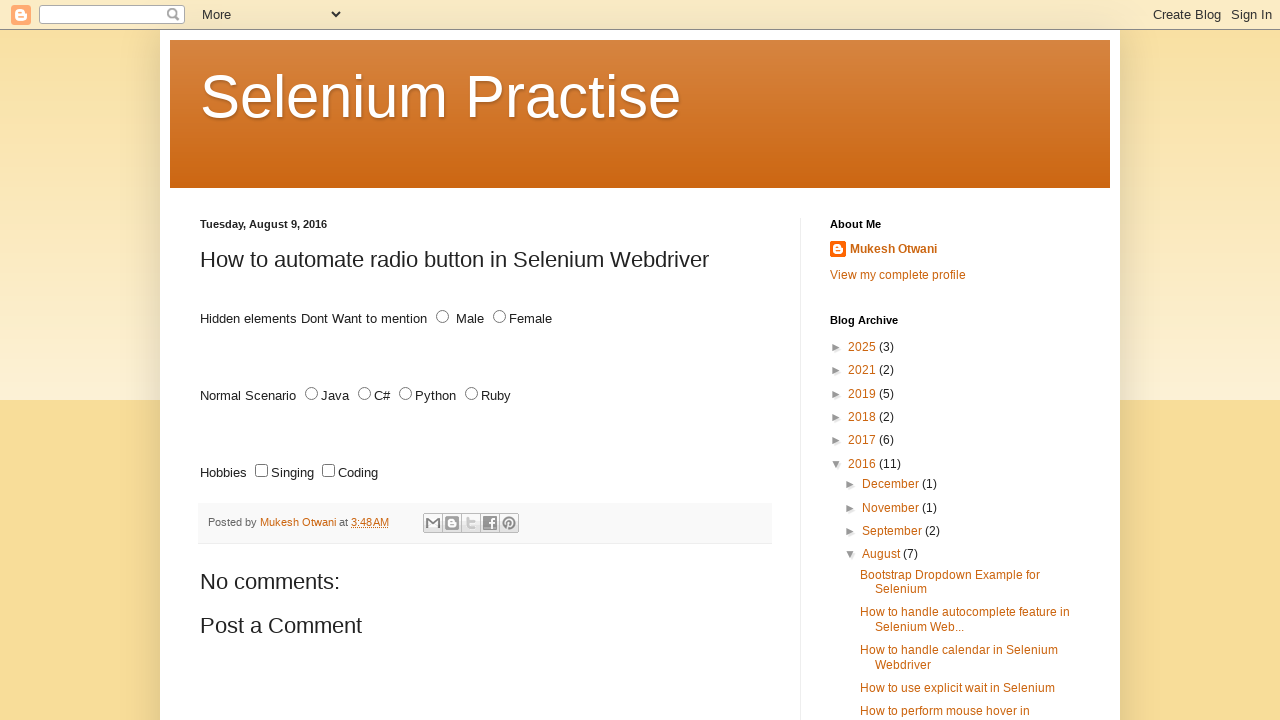

Retrieved value attribute from radio button: JAVA
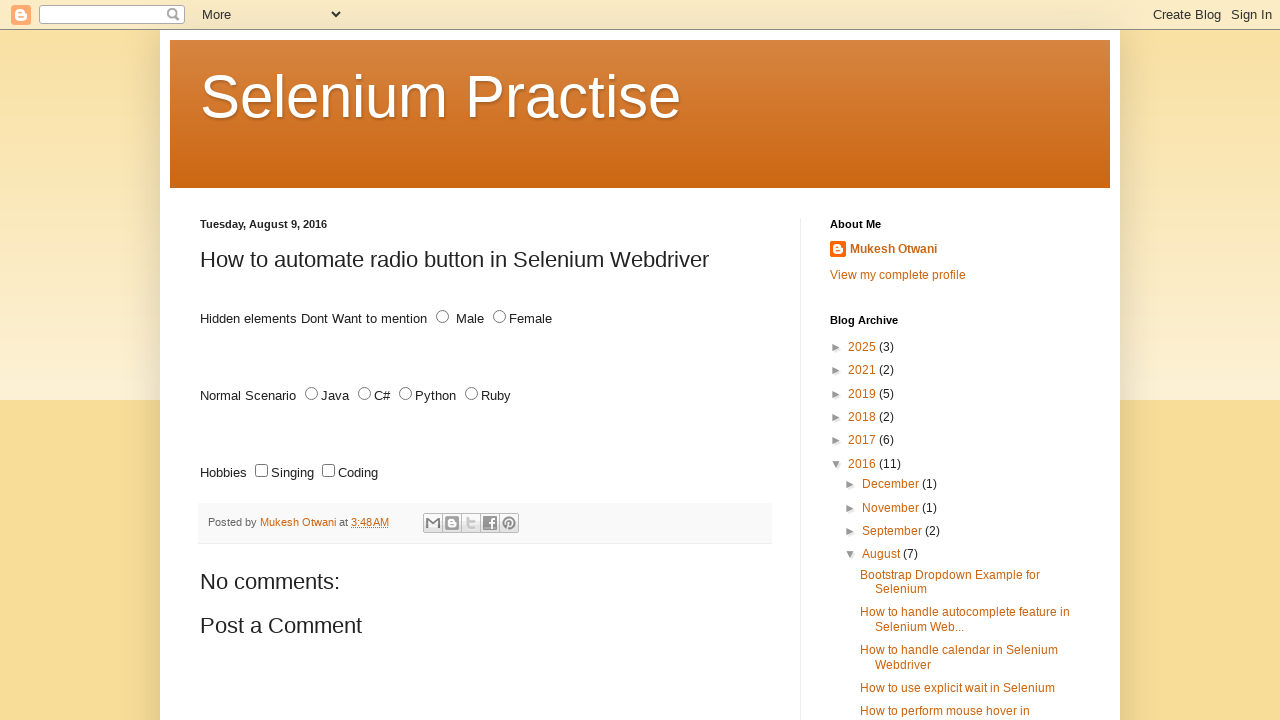

Clicked radio button with value 'Java'
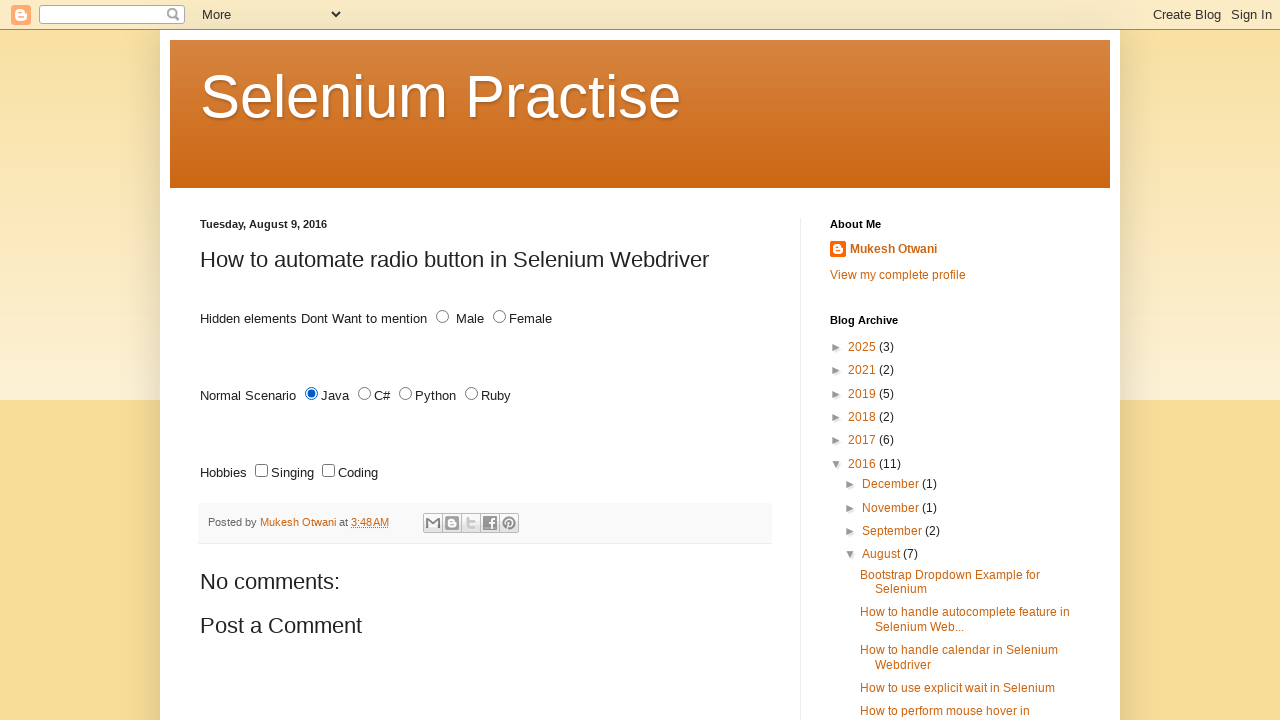

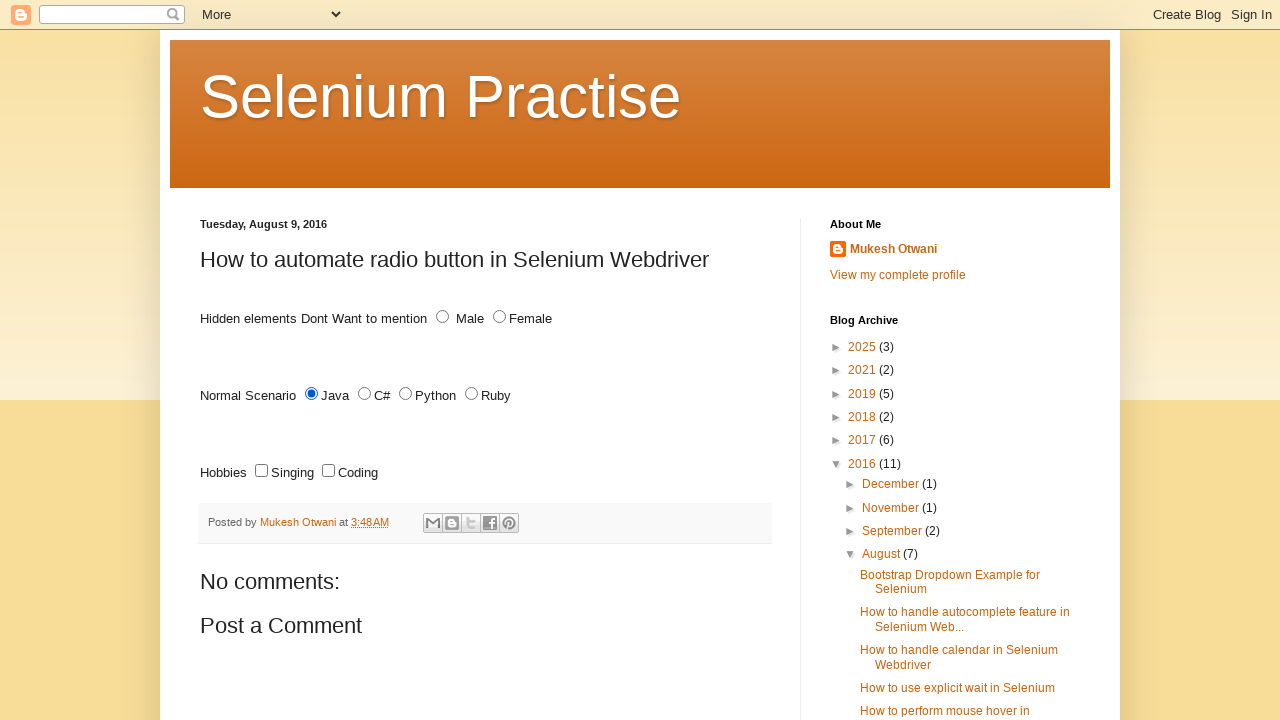